Tests laptop category navigation by clicking on Laptops category and verifying laptops are displayed

Starting URL: https://www.demoblaze.com

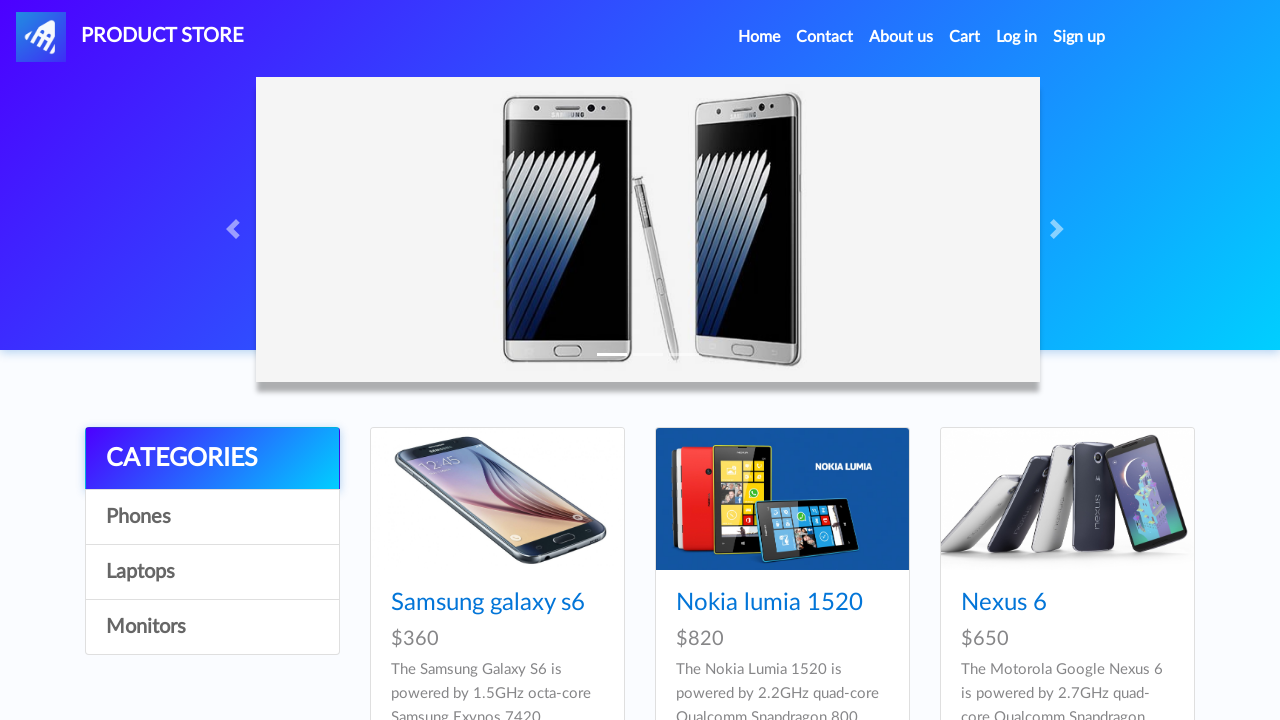

Clicked on Laptops category at (212, 572) on text=Laptops
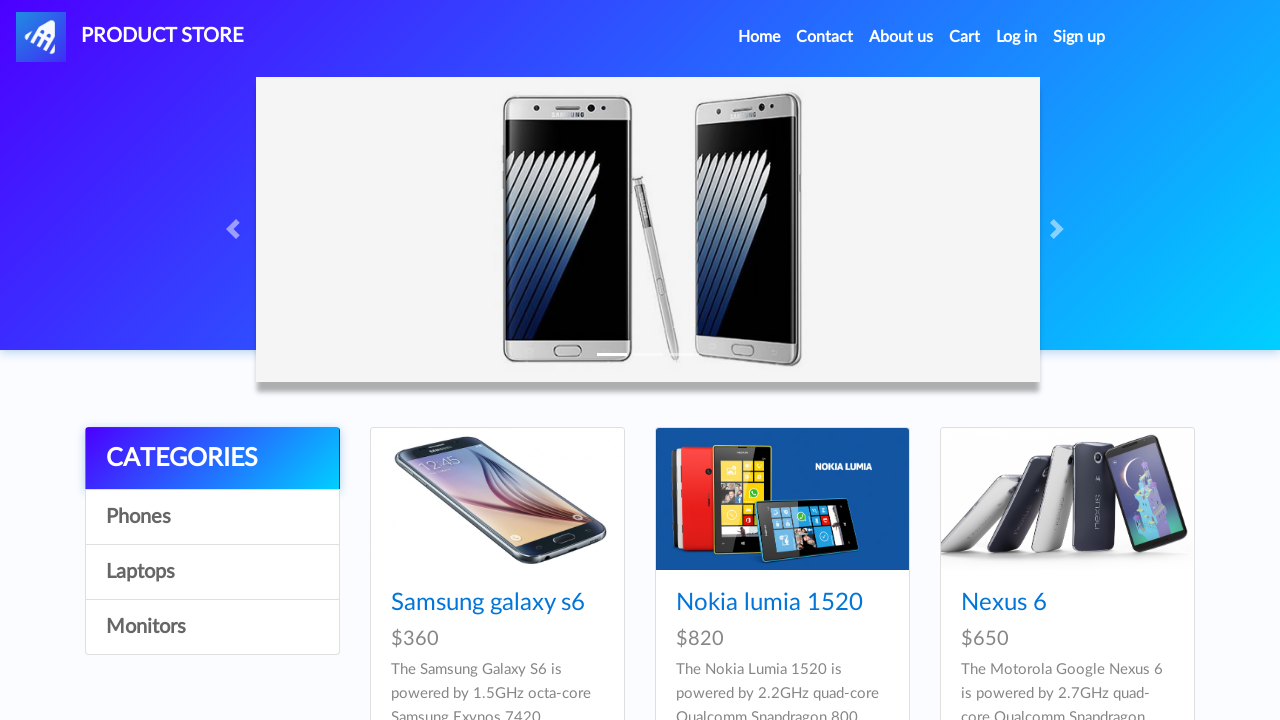

Laptops category loaded and product cards are displayed
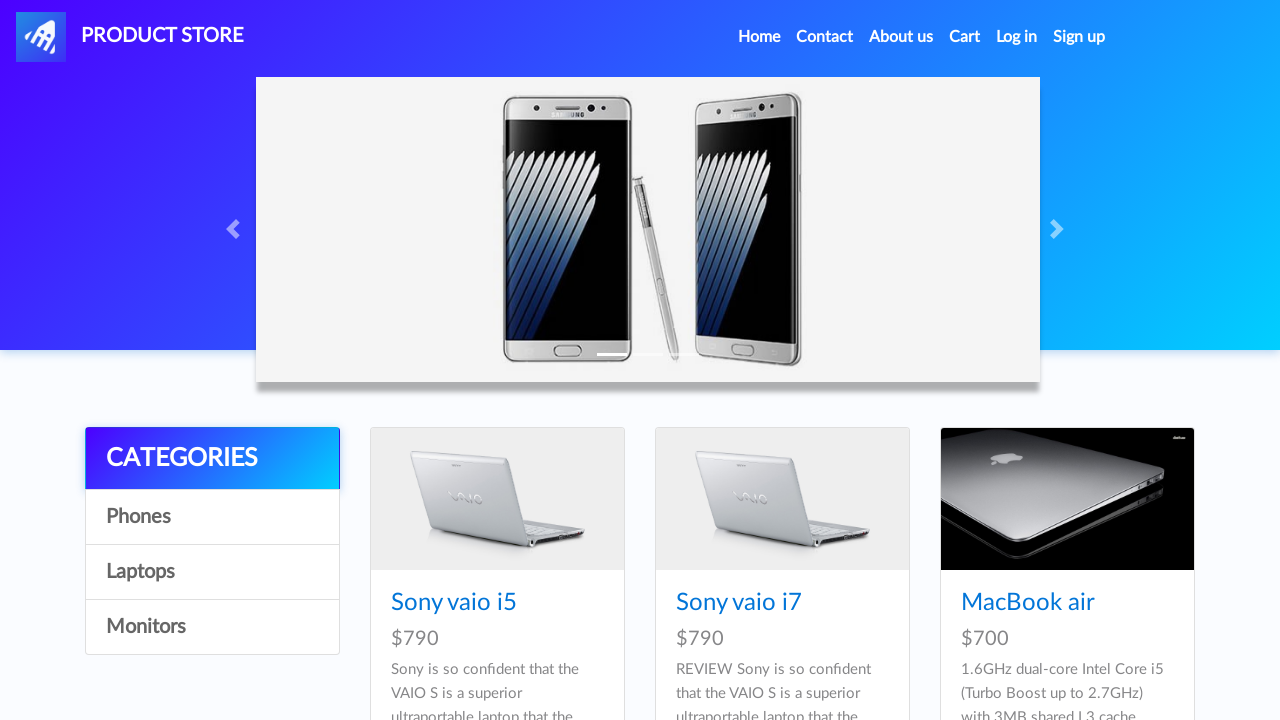

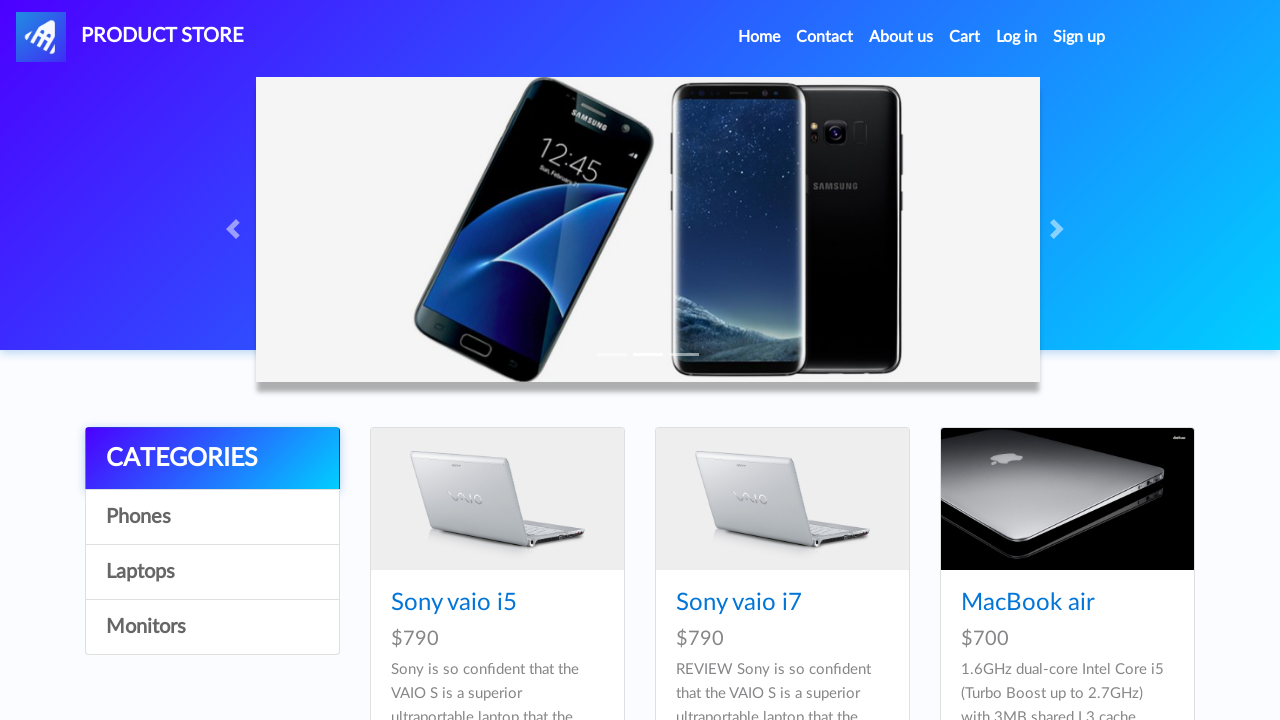